Performs drag and drop action by dragging an element to a specific offset position

Starting URL: https://crossbrowsertesting.github.io/drag-and-drop

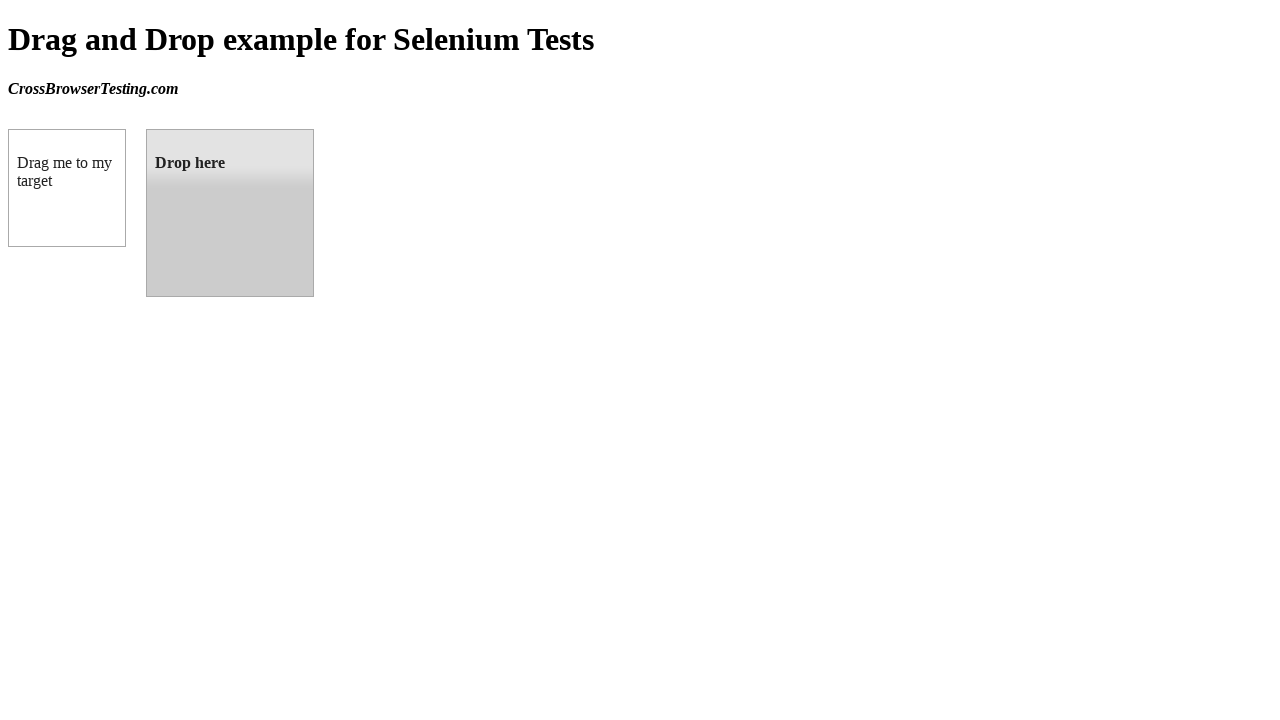

Located draggable element with id 'draggable'
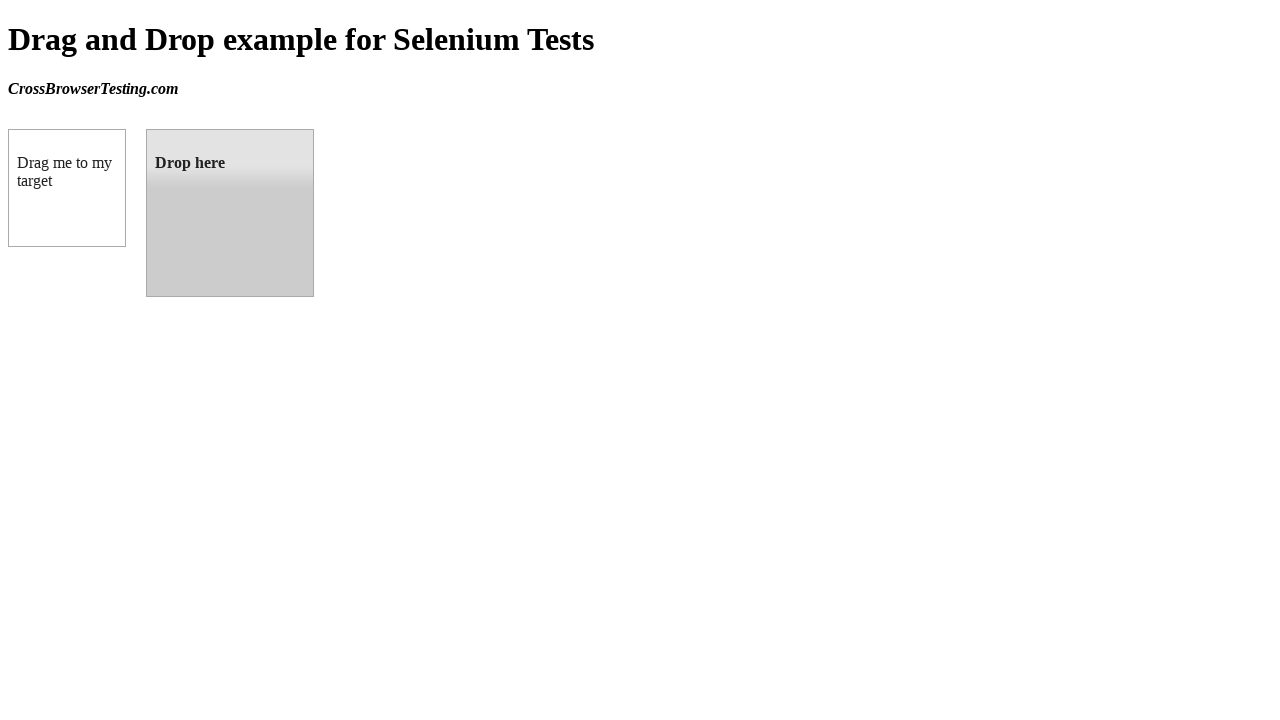

Located droppable element with id 'droppable'
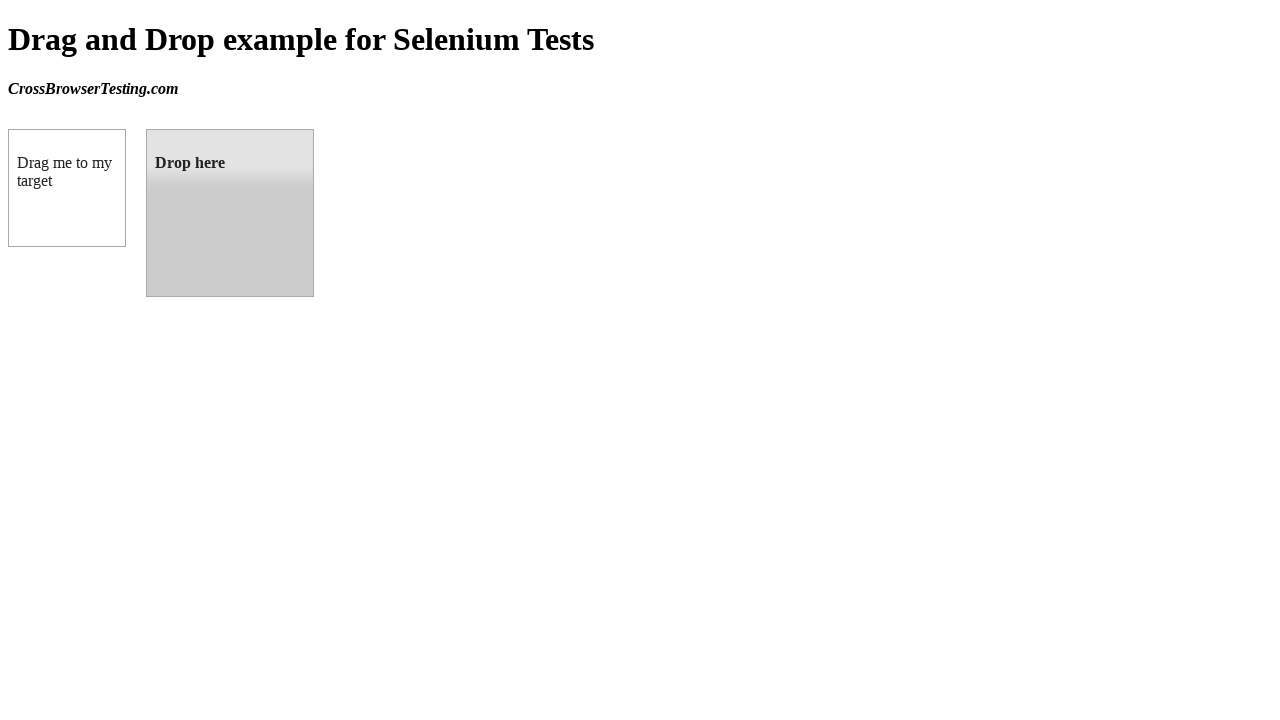

Performed drag and drop action from draggable to droppable element at (230, 213)
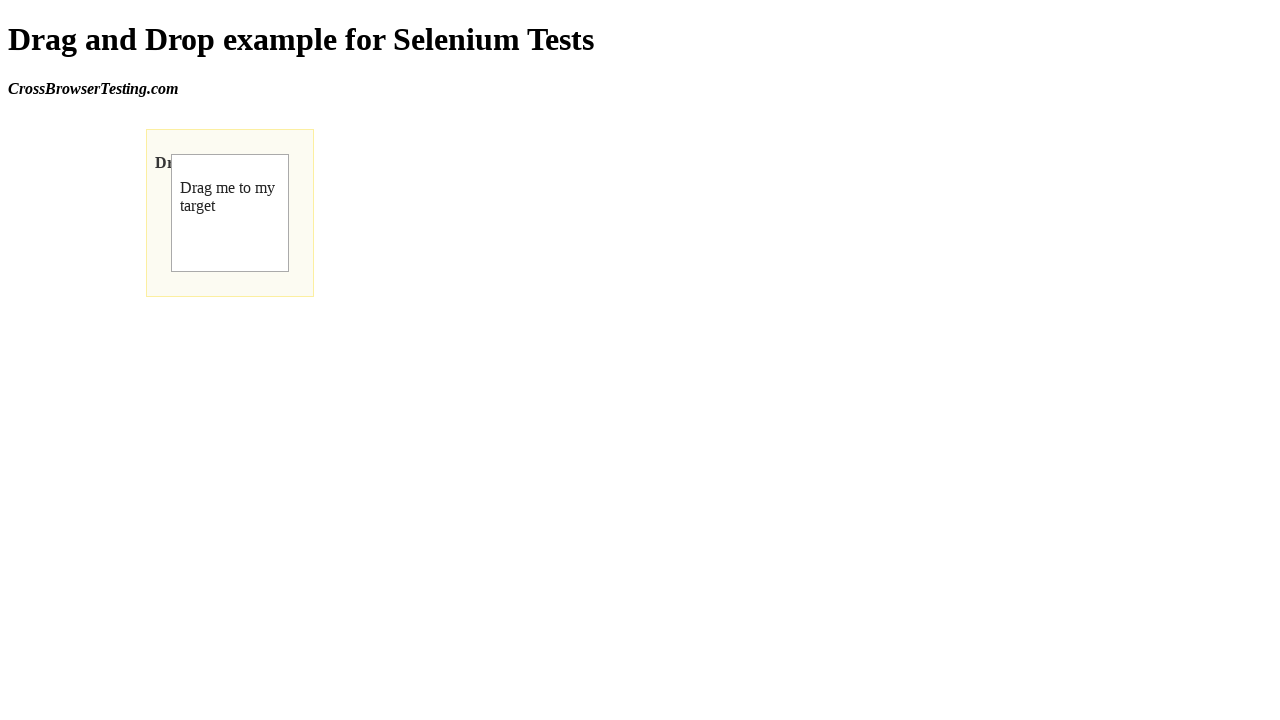

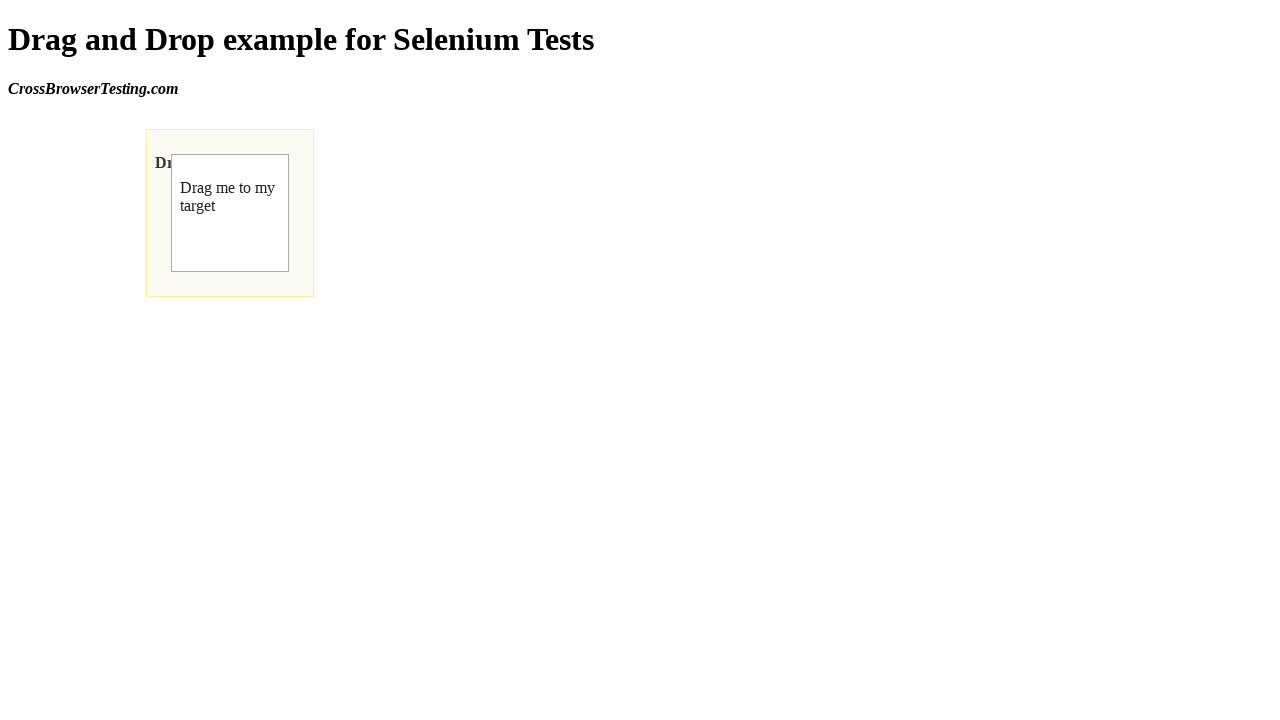